Tests radio button functionality by selecting the BMW radio button and verifying that it's selected while Honda radio button is not selected

Starting URL: https://www.letskodeit.com/practice

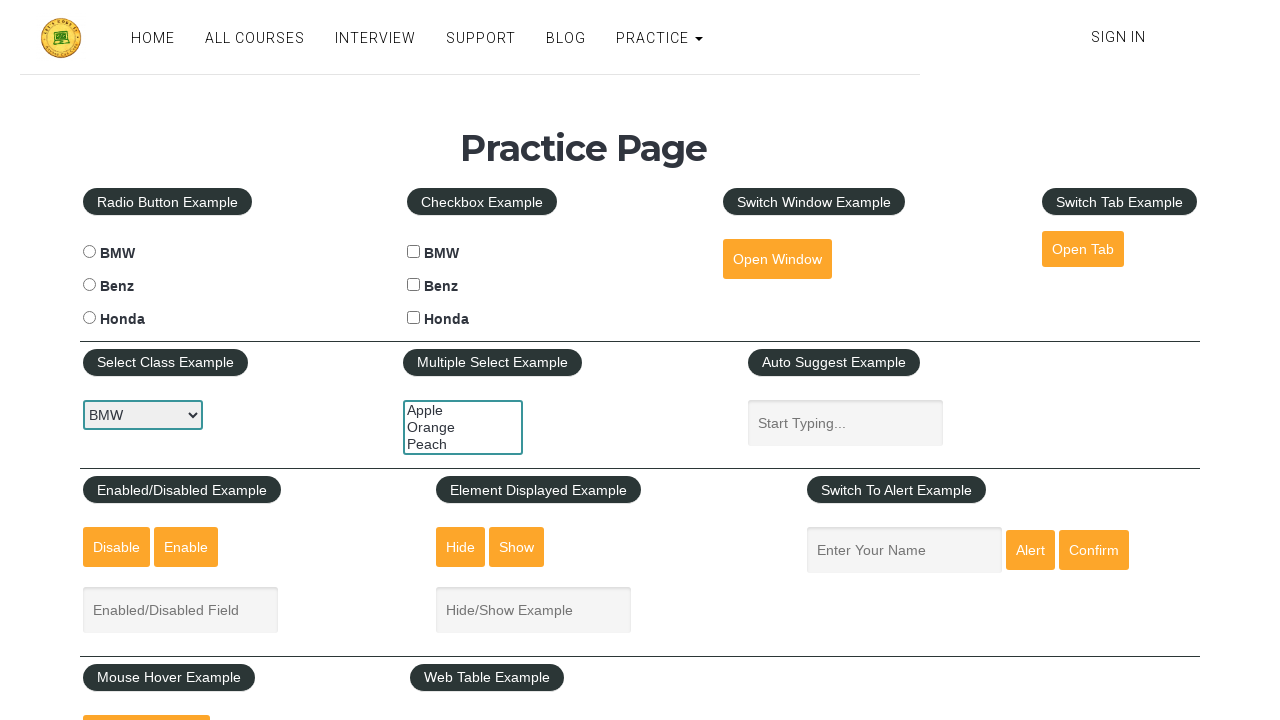

Clicked BMW radio button at (89, 252) on #bmwradio
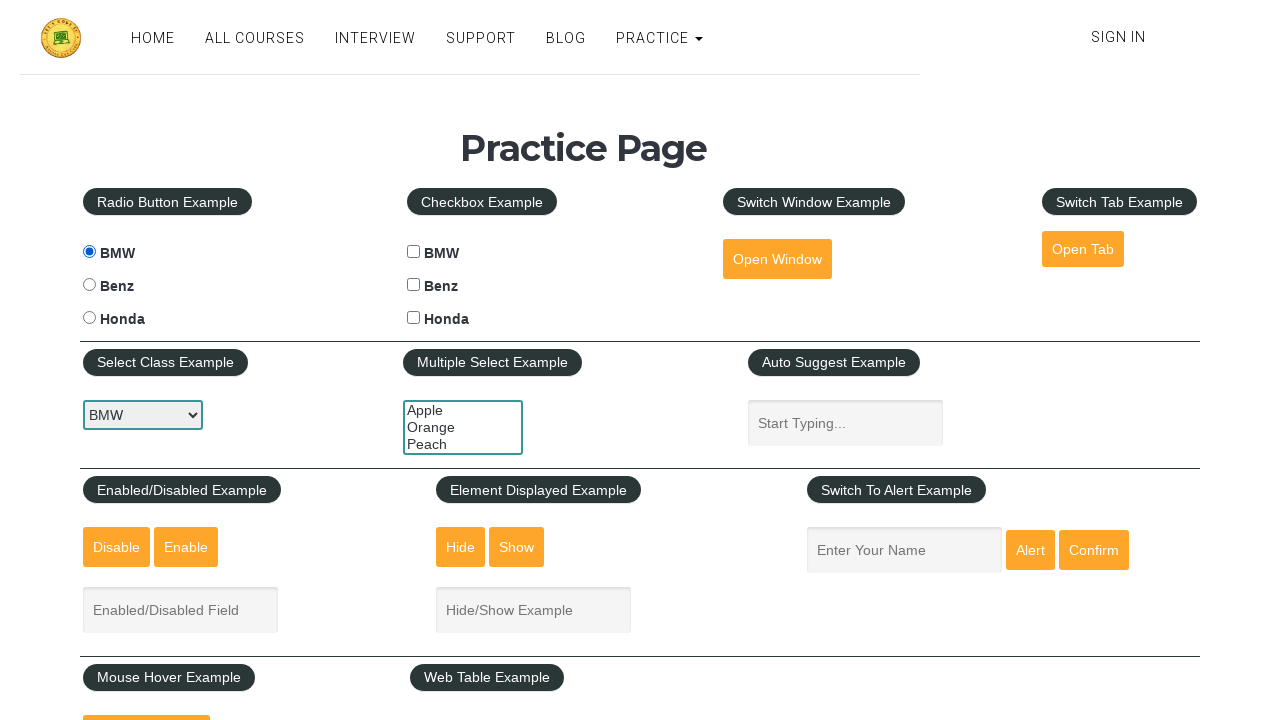

Waited 1 second for radio button selection to register
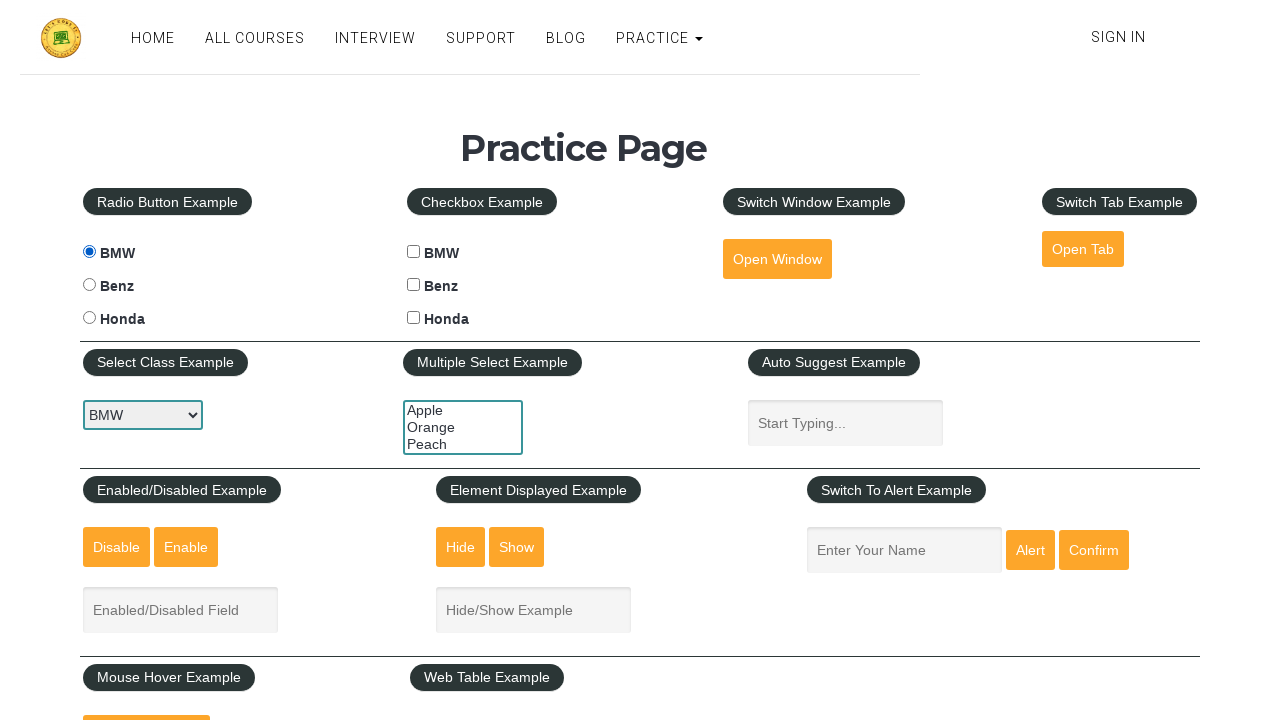

Verified BMW radio button is selected
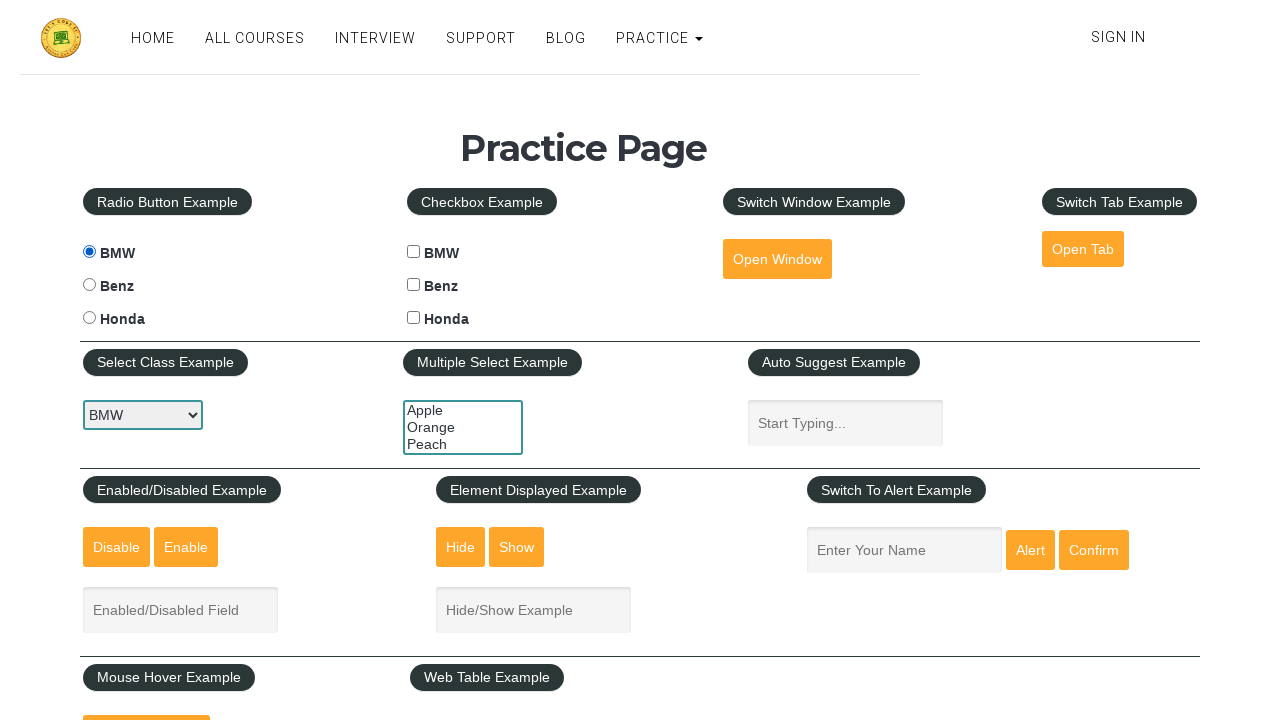

Verified Honda radio button is not selected
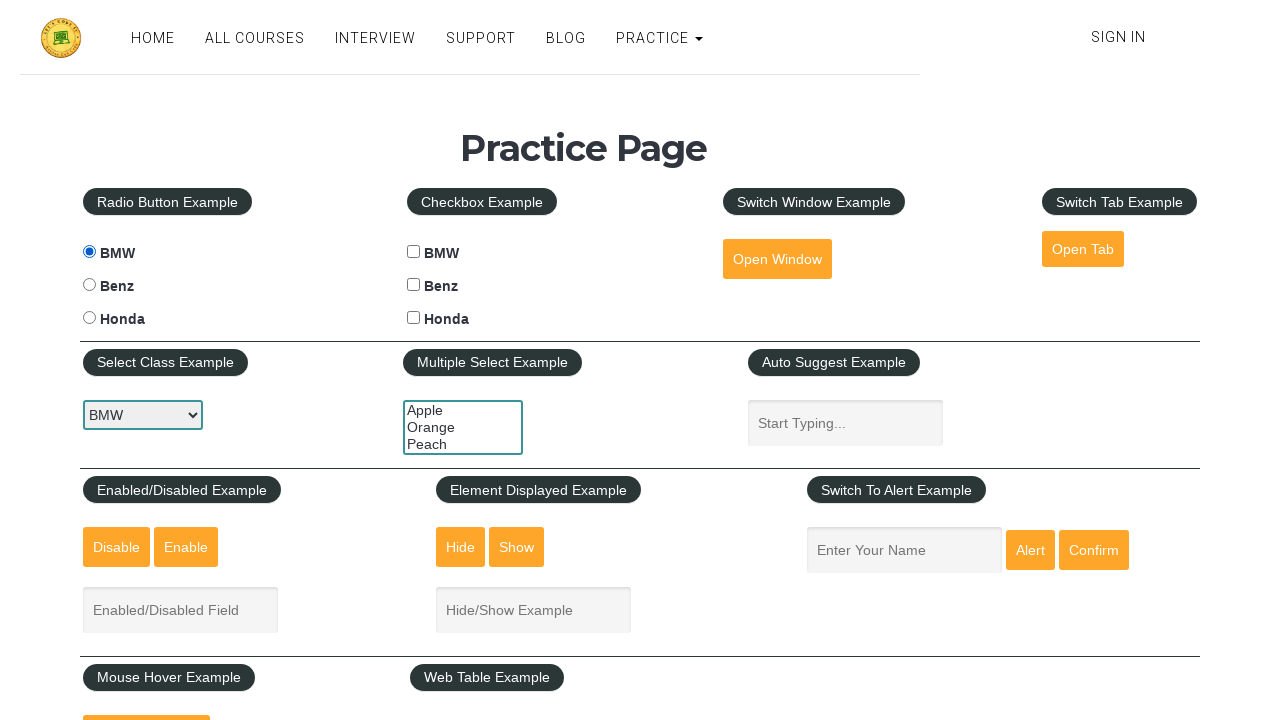

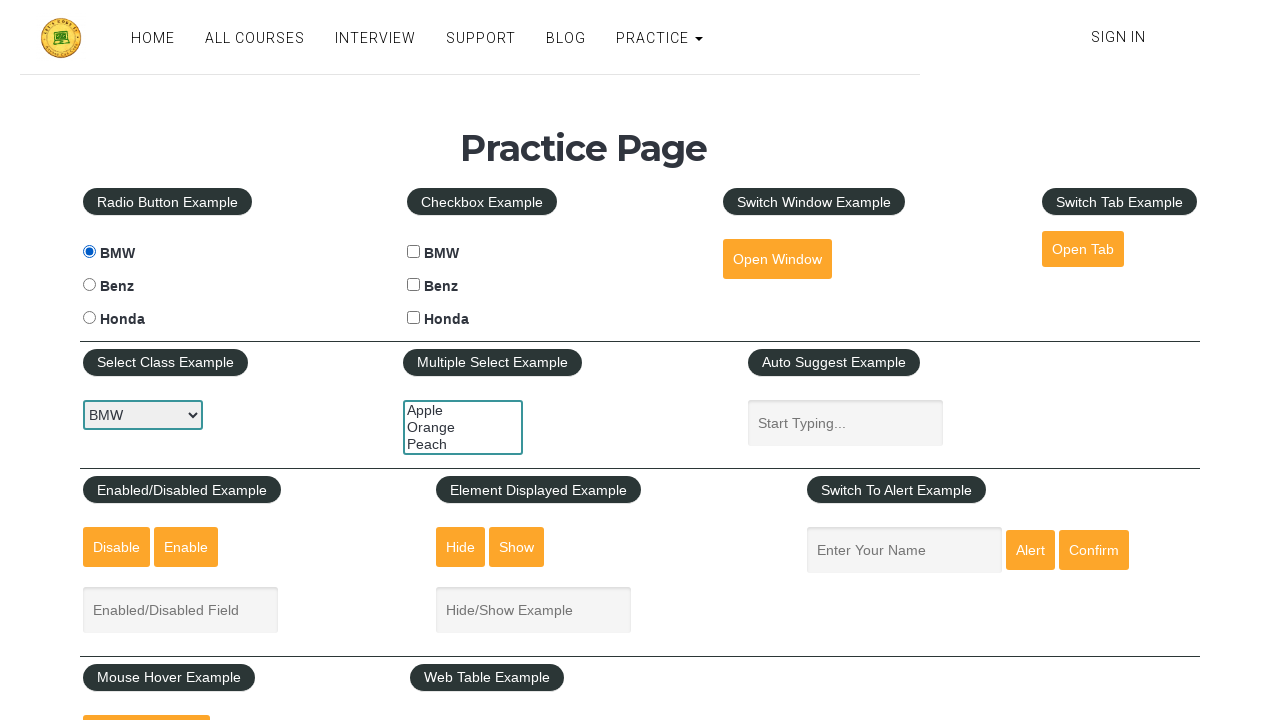